Tests infinite scroll functionality by scrolling down the page multiple times and waiting for new quote elements to load after each scroll action.

Starting URL: http://quotes.toscrape.com/scroll

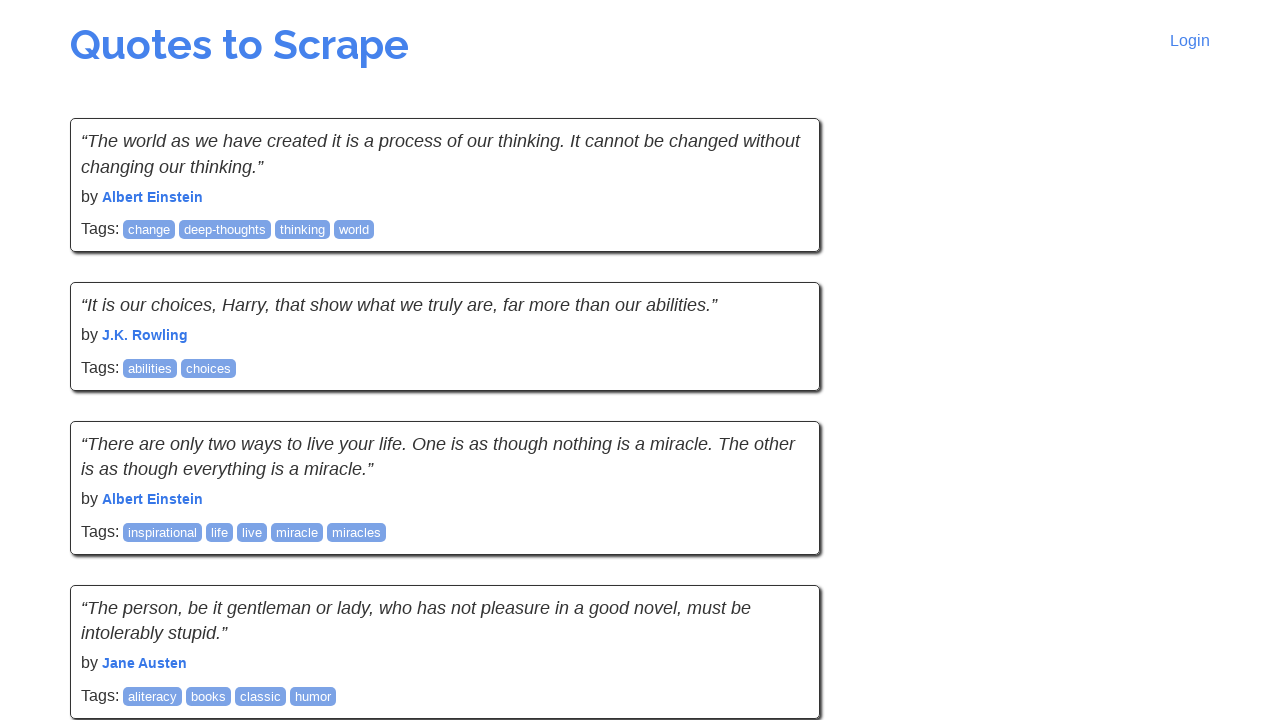

Initial quote elements loaded
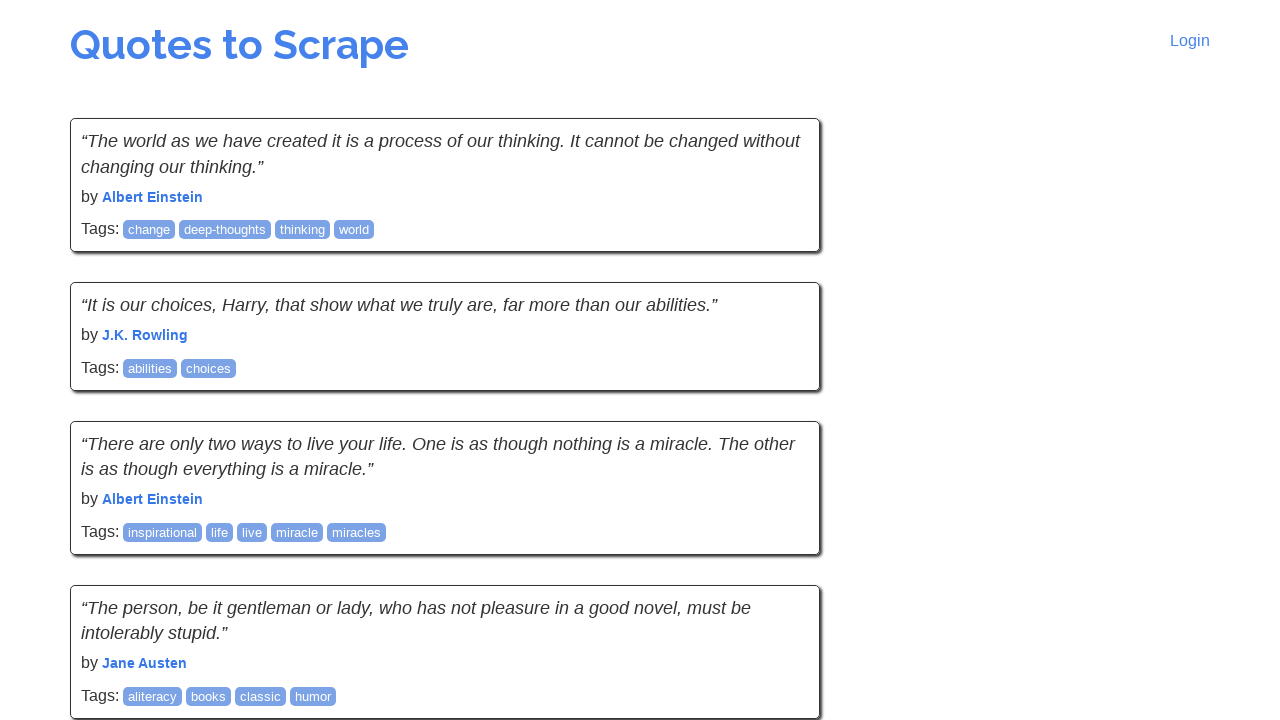

Scrolled to bottom of page (iteration 1 of 9)
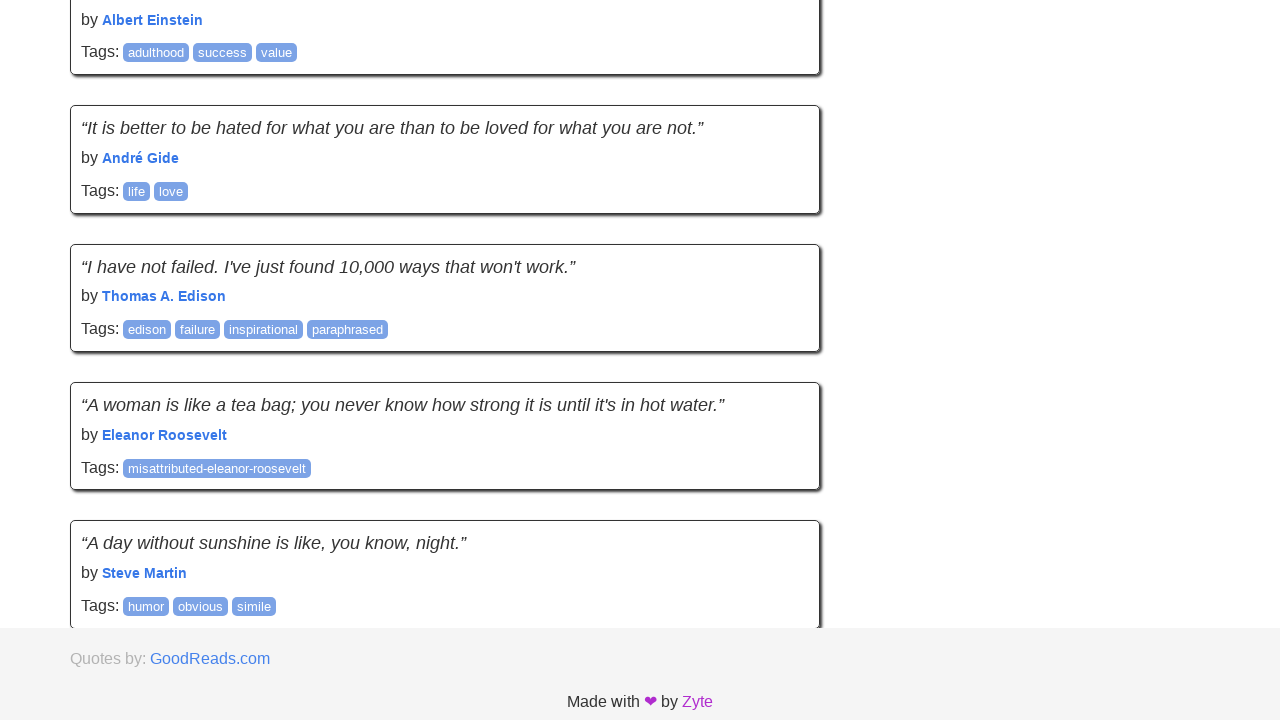

Waited for quote #20 to load, total quotes now: 20
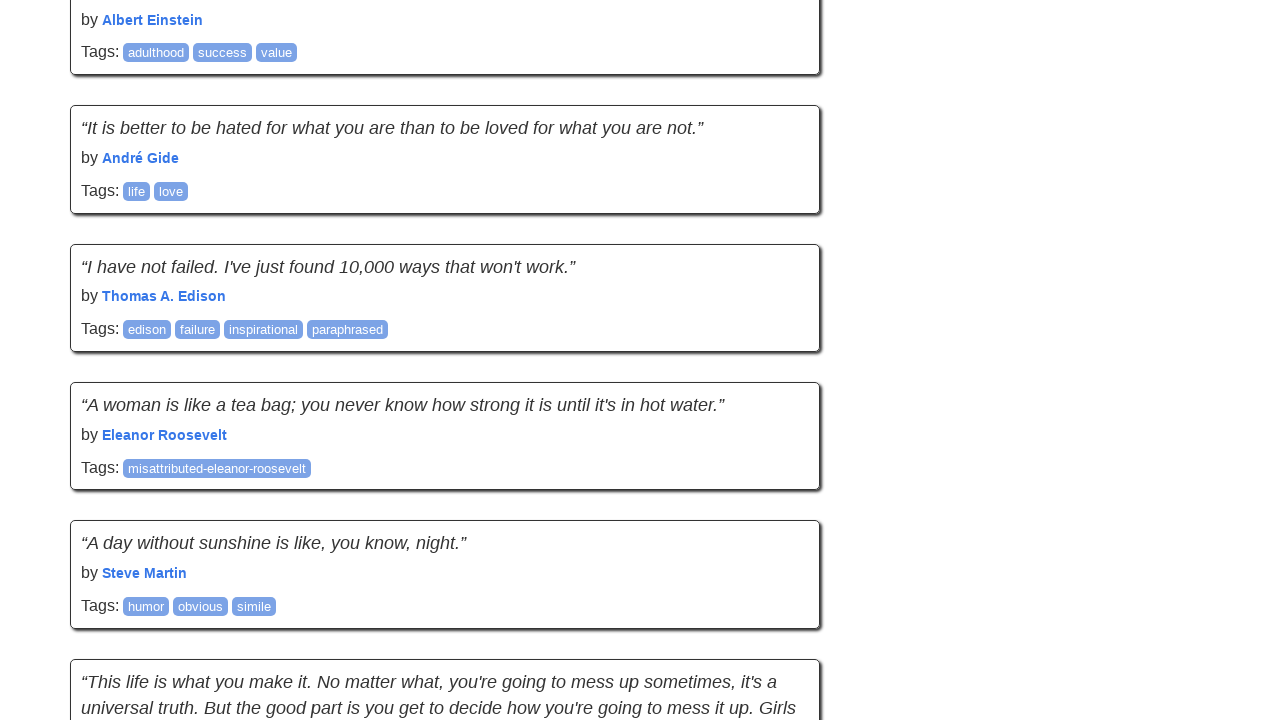

Scrolled to bottom of page (iteration 2 of 9)
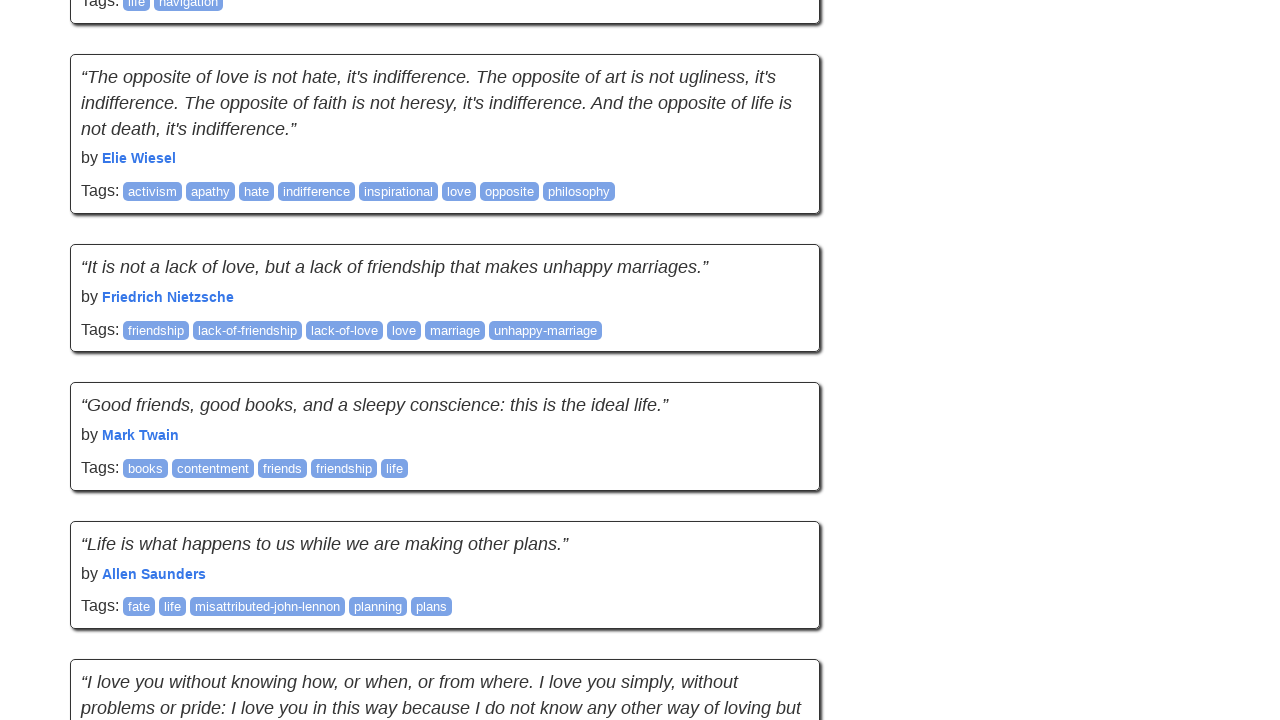

Waited for quote #30 to load, total quotes now: 30
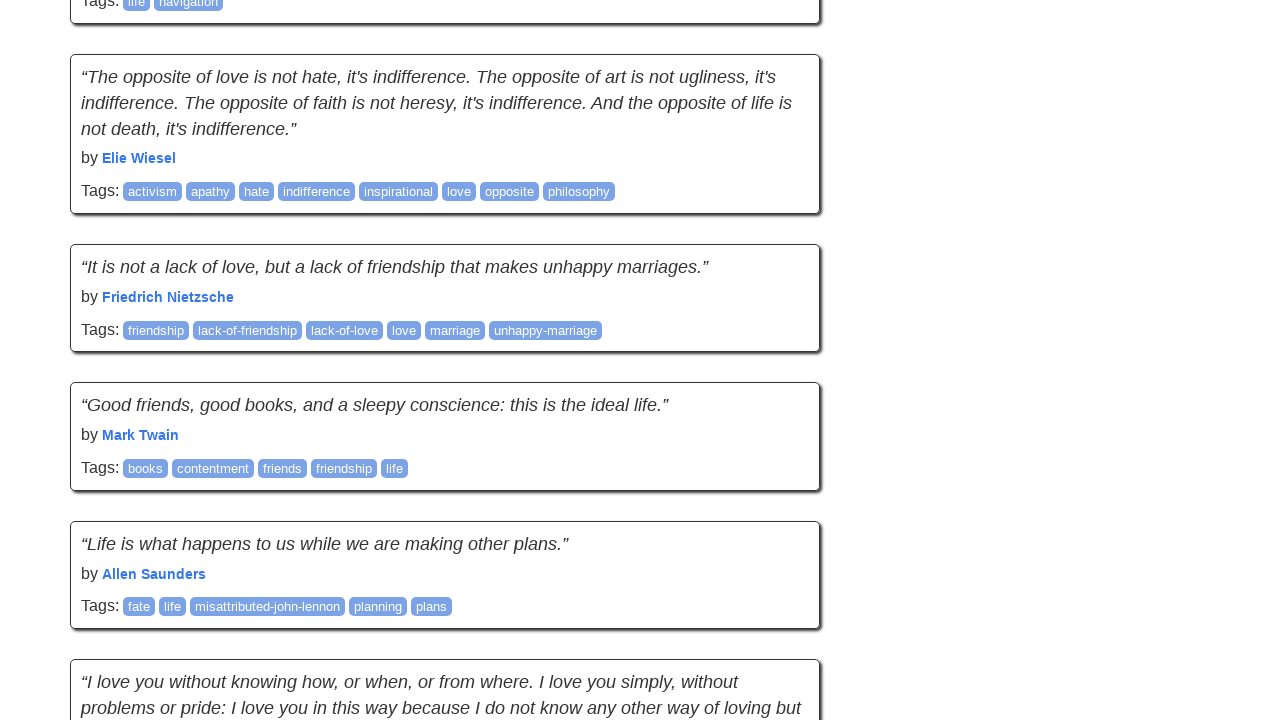

Scrolled to bottom of page (iteration 3 of 9)
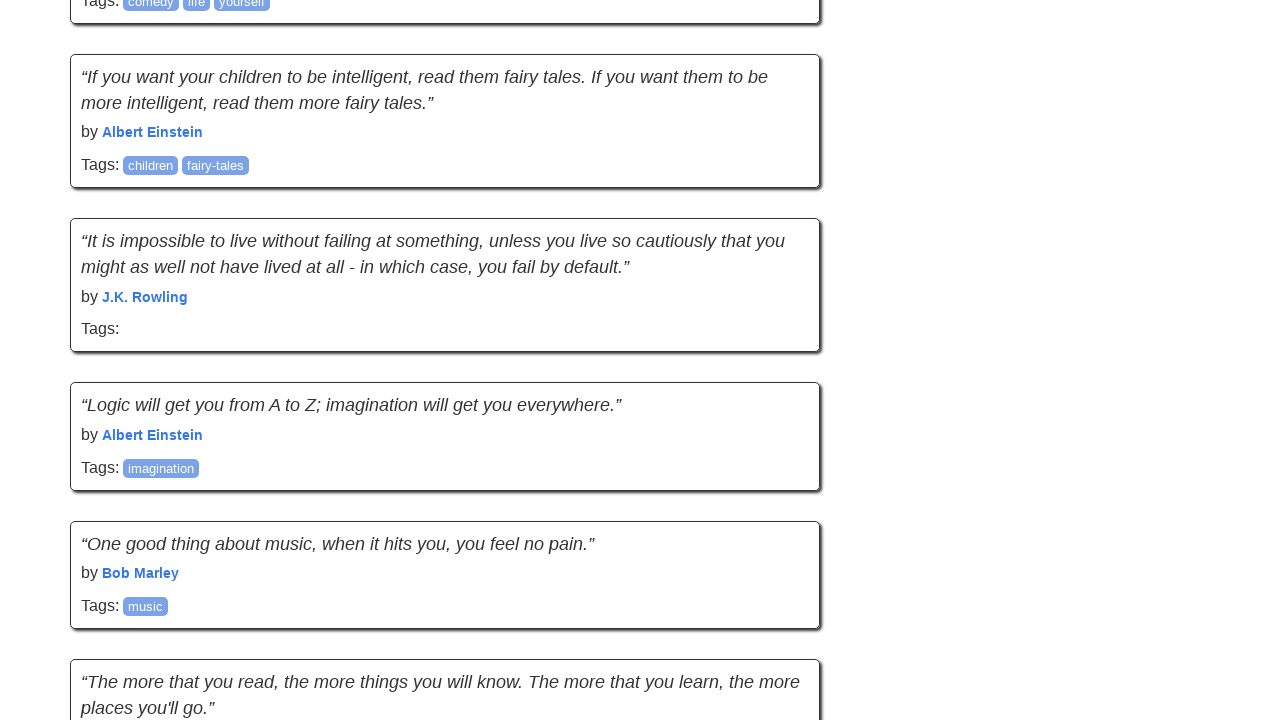

Waited for quote #40 to load, total quotes now: 40
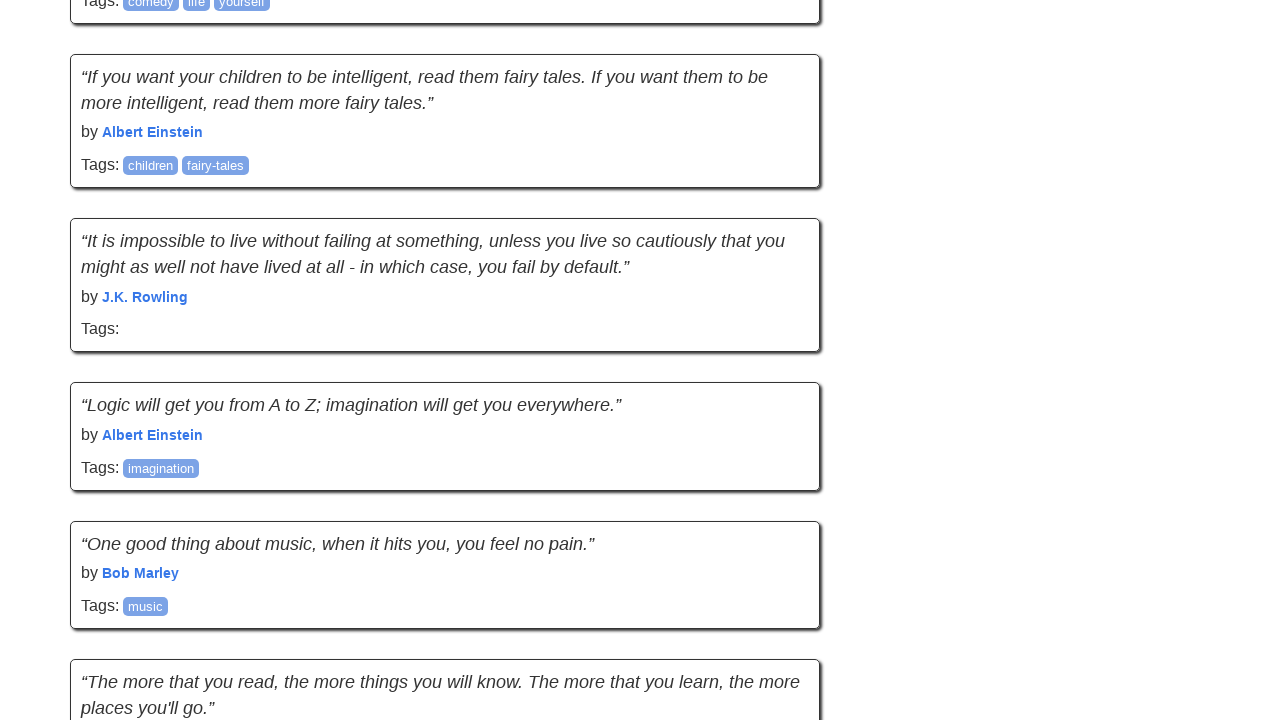

Scrolled to bottom of page (iteration 4 of 9)
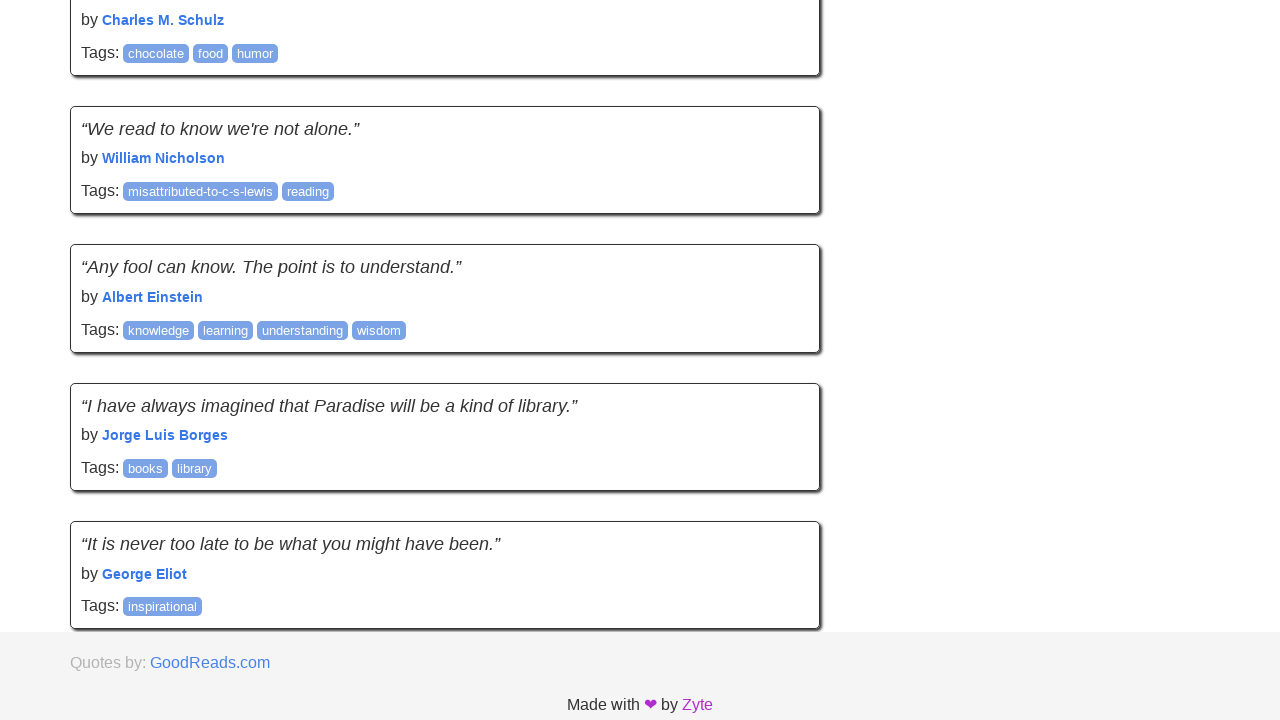

Waited for quote #50 to load, total quotes now: 50
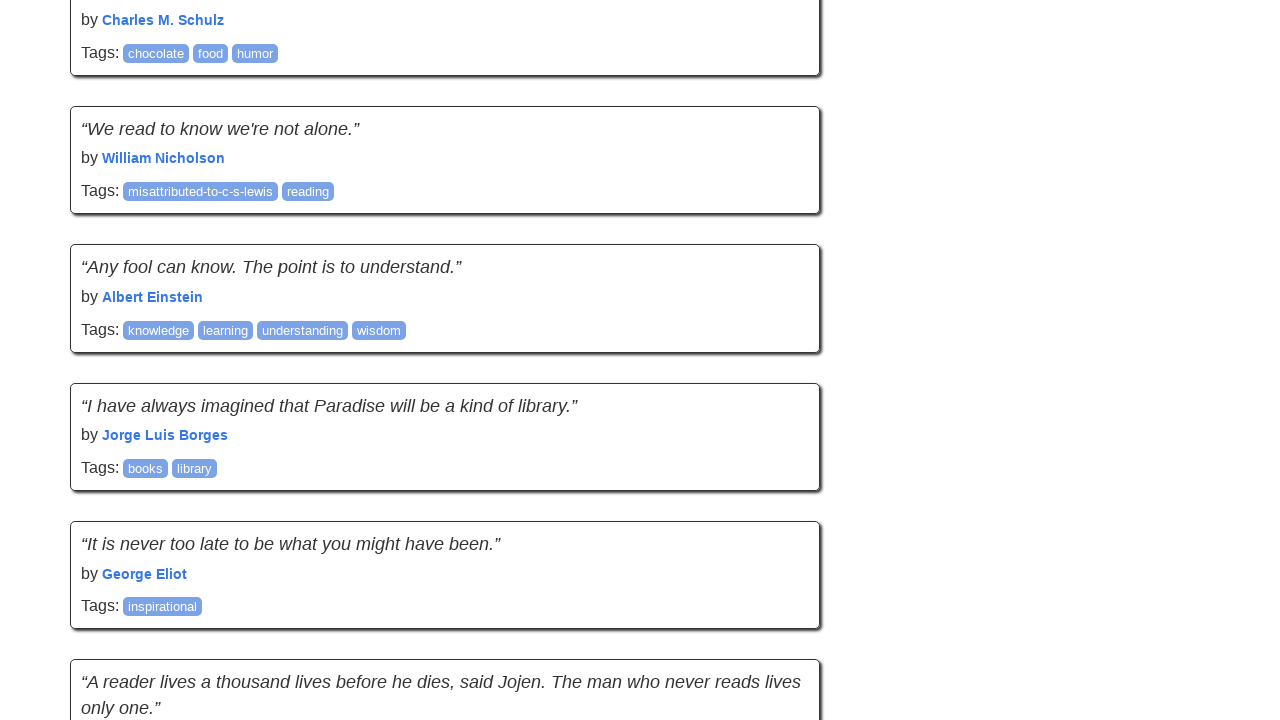

Scrolled to bottom of page (iteration 5 of 9)
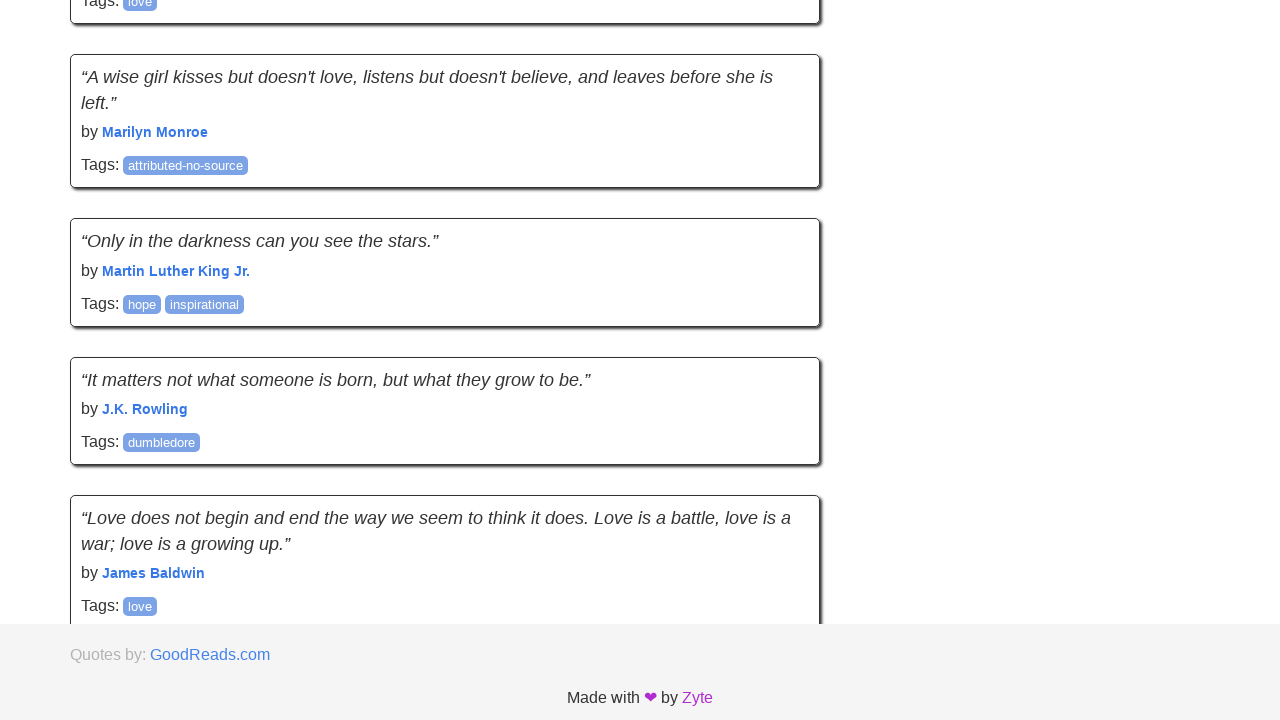

Waited for quote #60 to load, total quotes now: 60
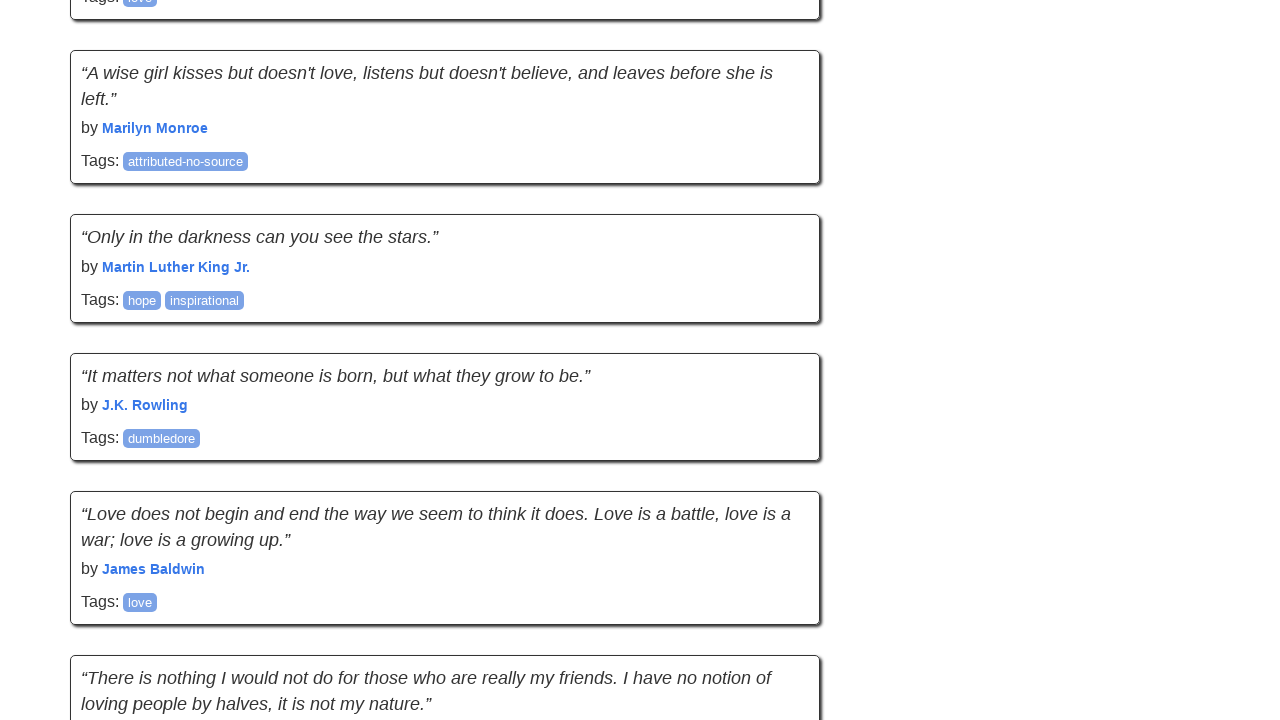

Scrolled to bottom of page (iteration 6 of 9)
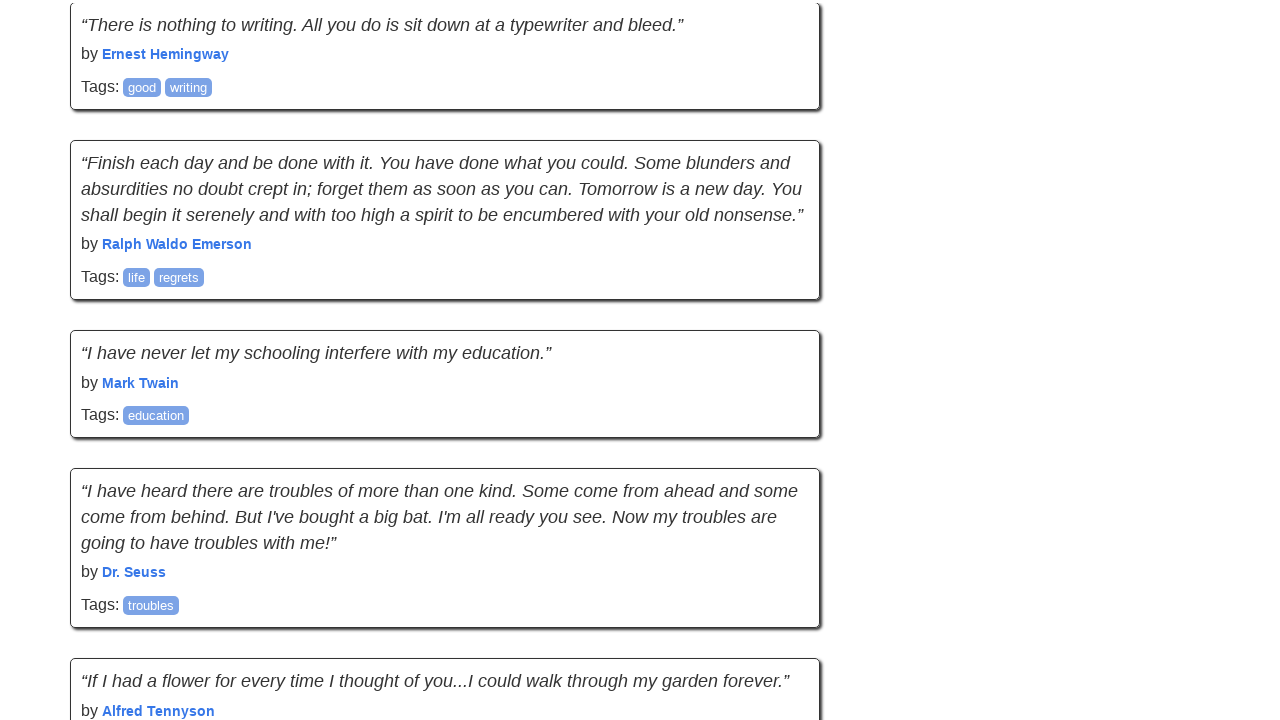

Waited for quote #70 to load, total quotes now: 70
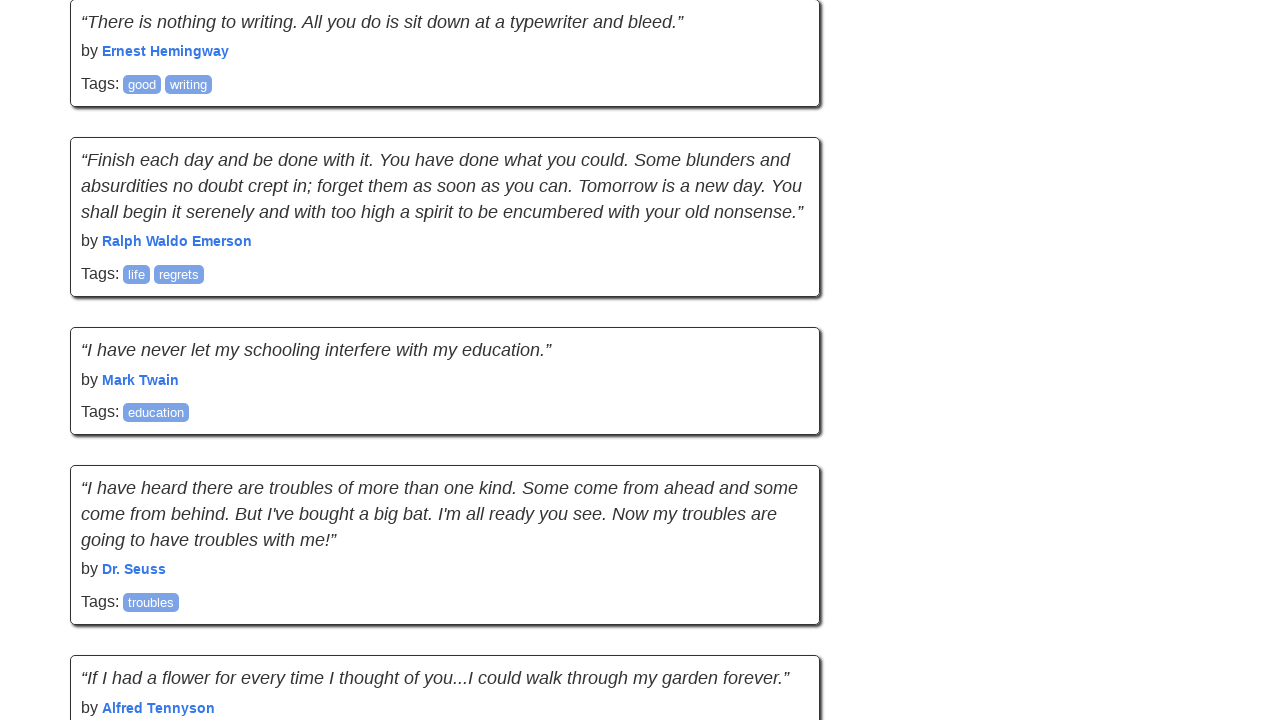

Scrolled to bottom of page (iteration 7 of 9)
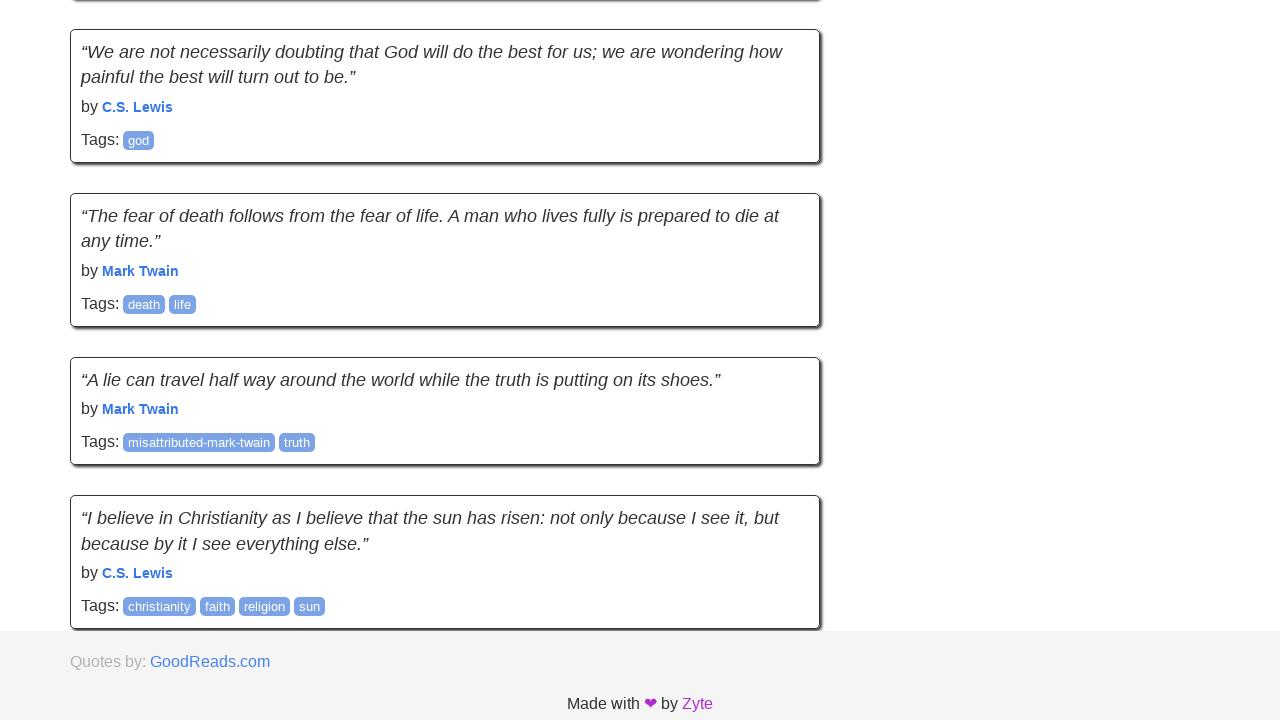

Waited for quote #80 to load, total quotes now: 80
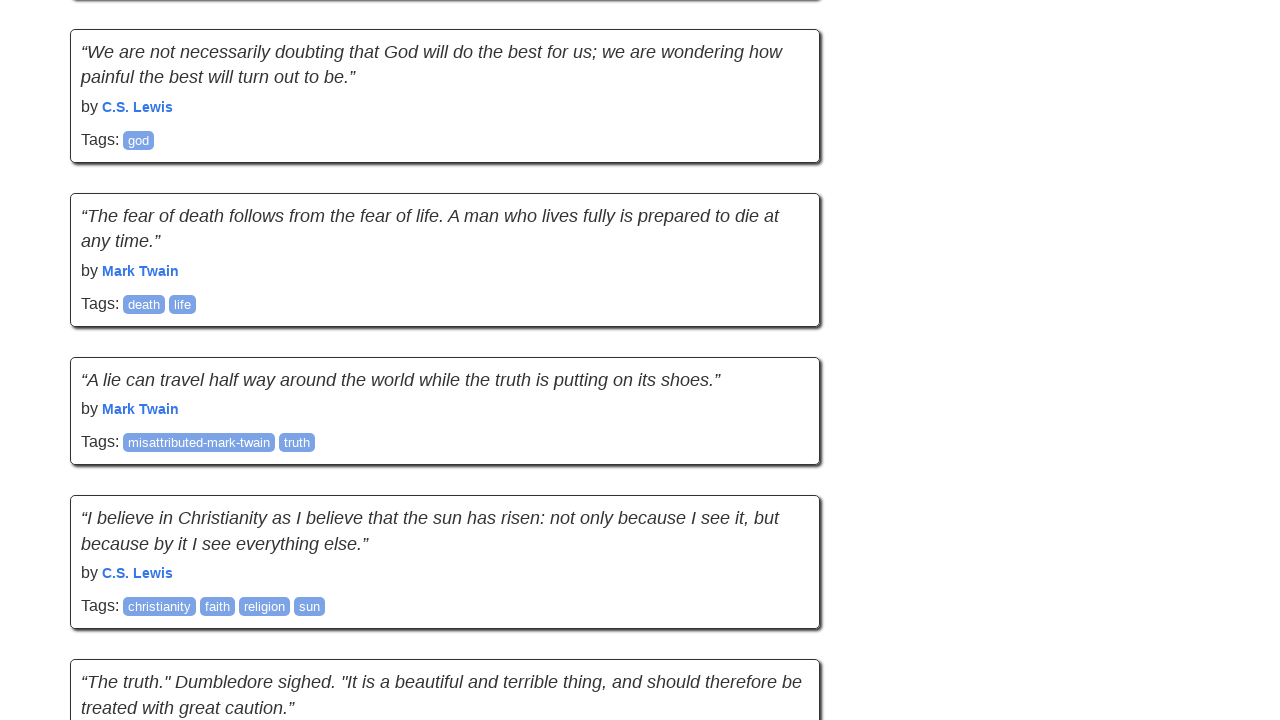

Scrolled to bottom of page (iteration 8 of 9)
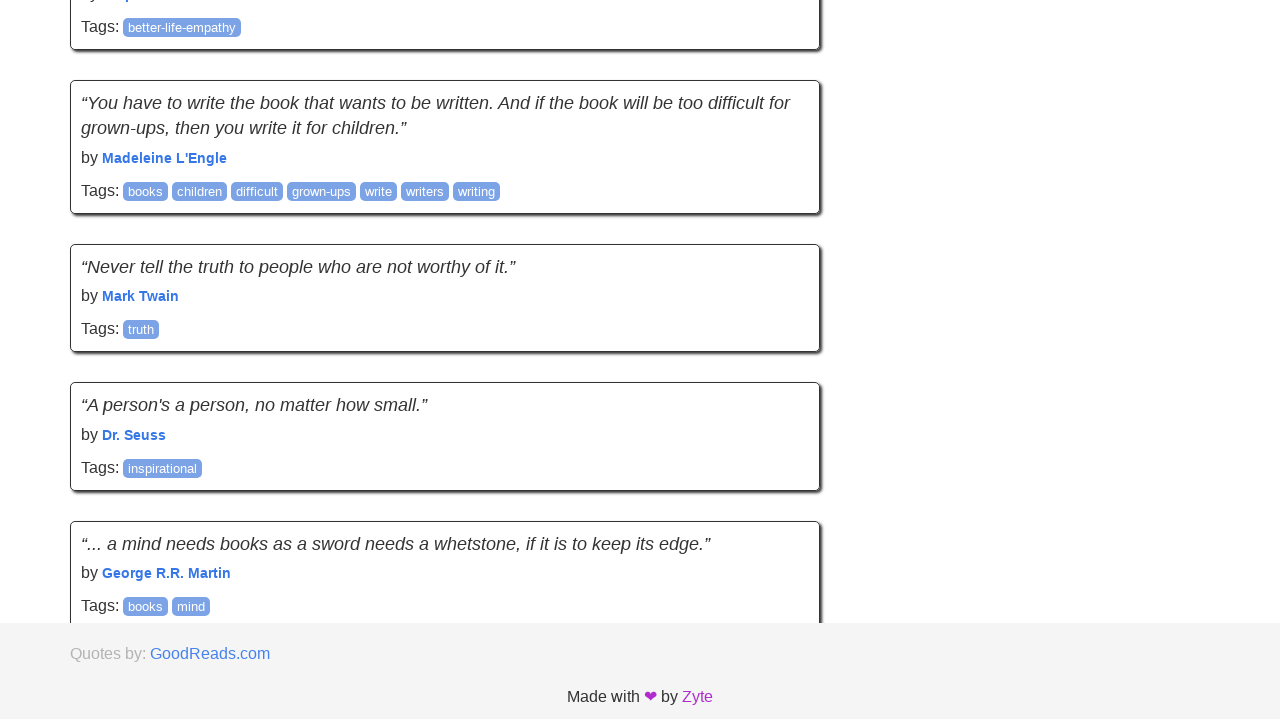

Waited for quote #90 to load, total quotes now: 90
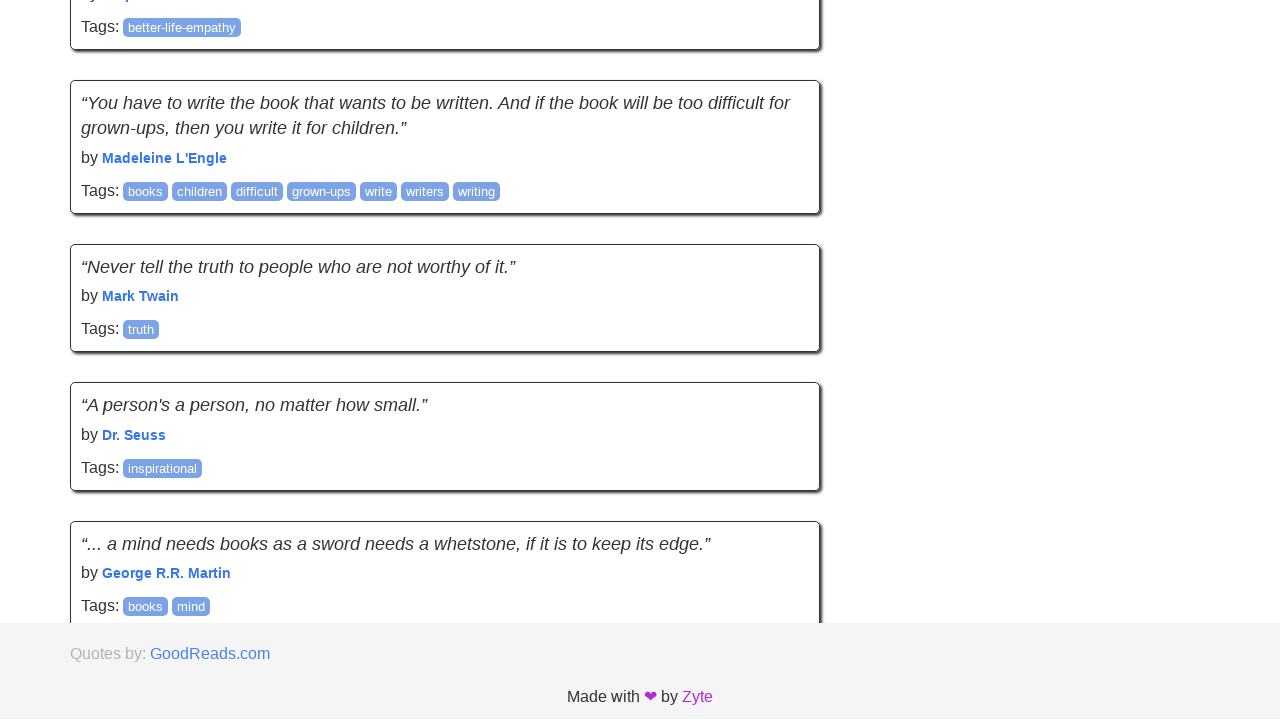

Scrolled to bottom of page (iteration 9 of 9)
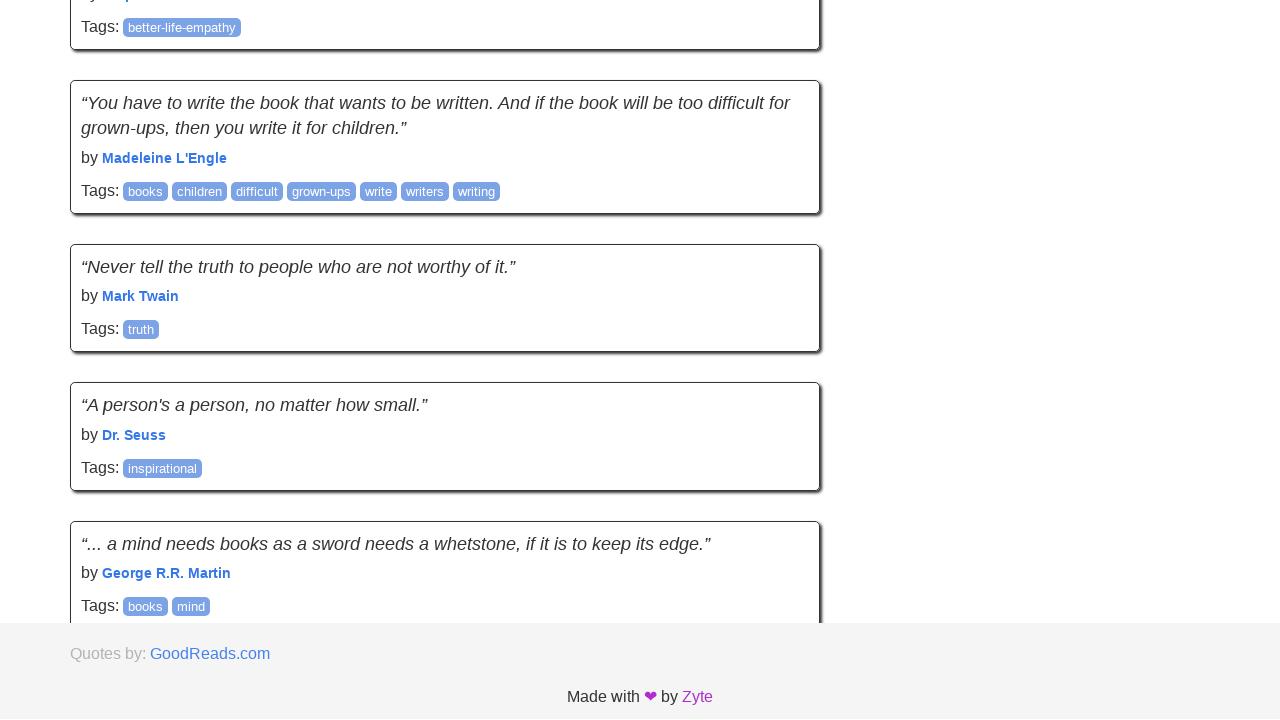

Waited for quote #100 to load, total quotes now: 100
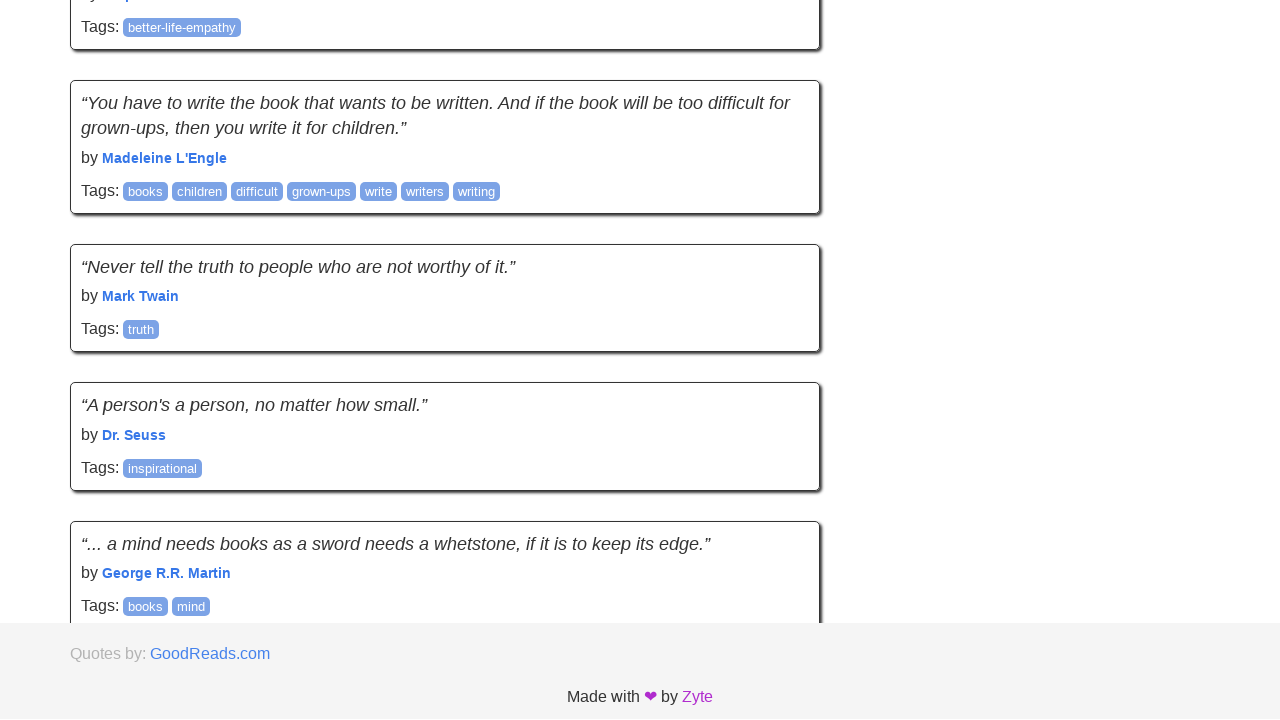

Verified quote author elements are present
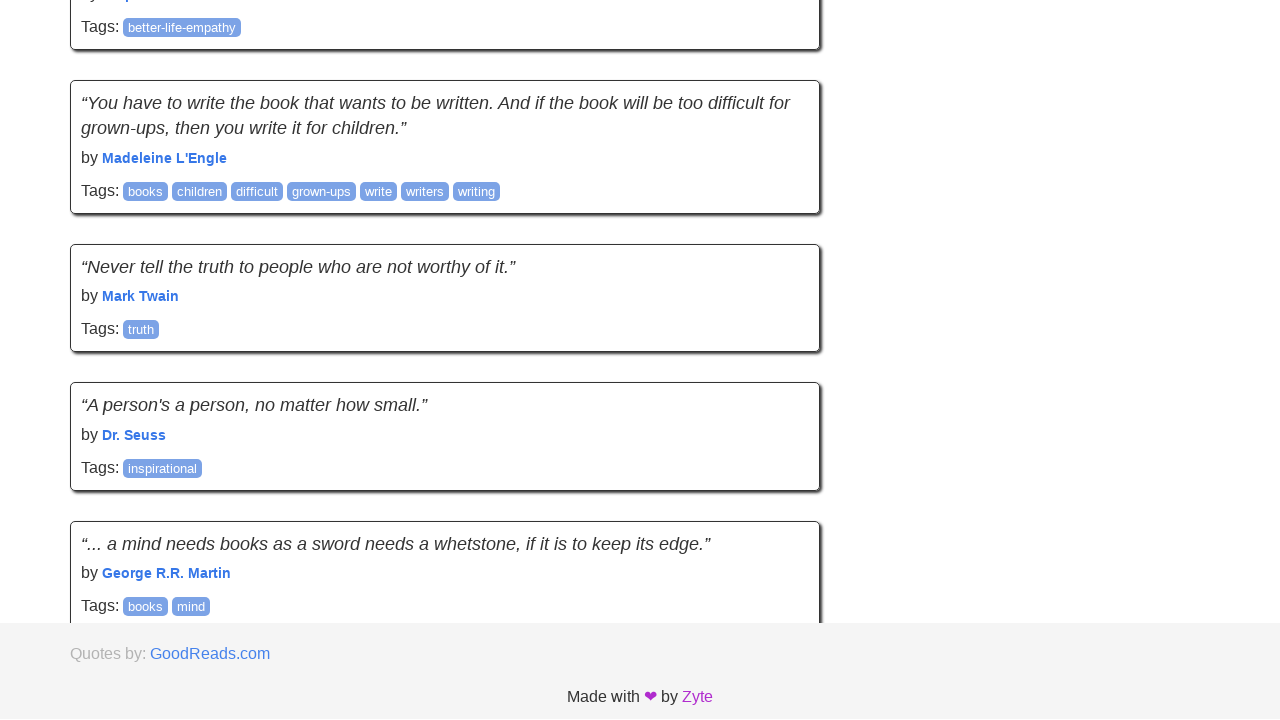

Verified quote text elements are present
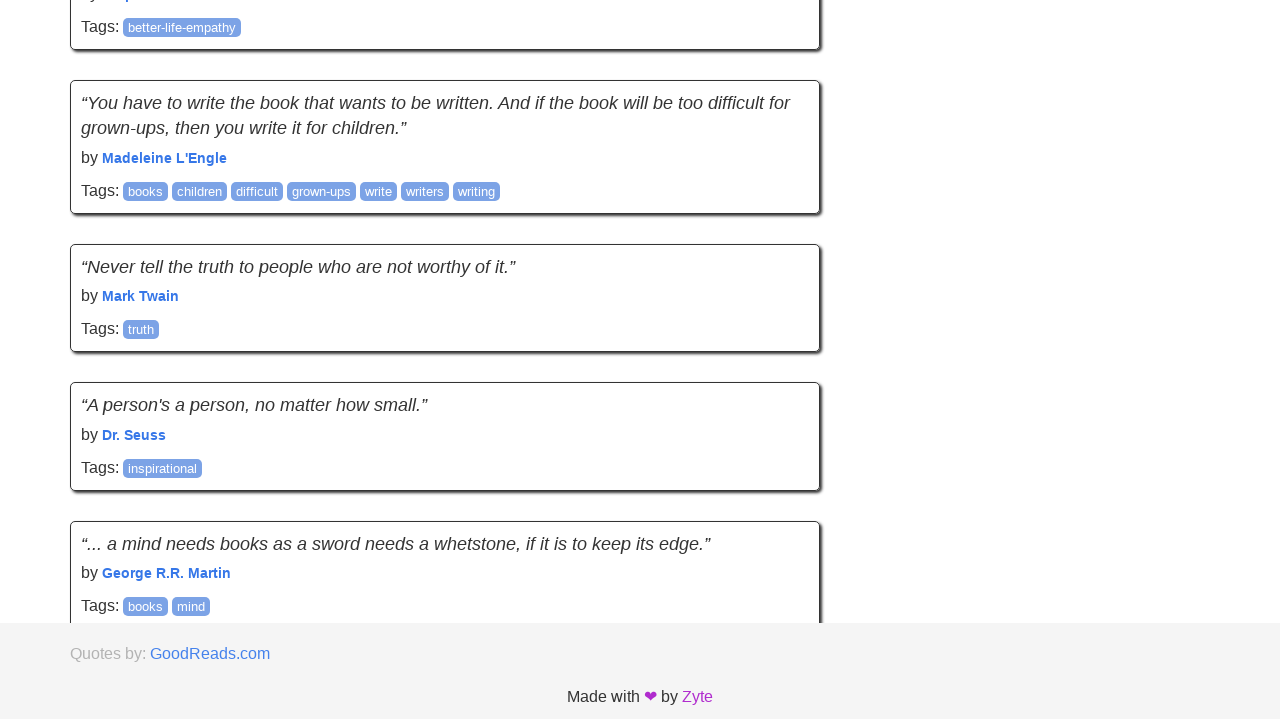

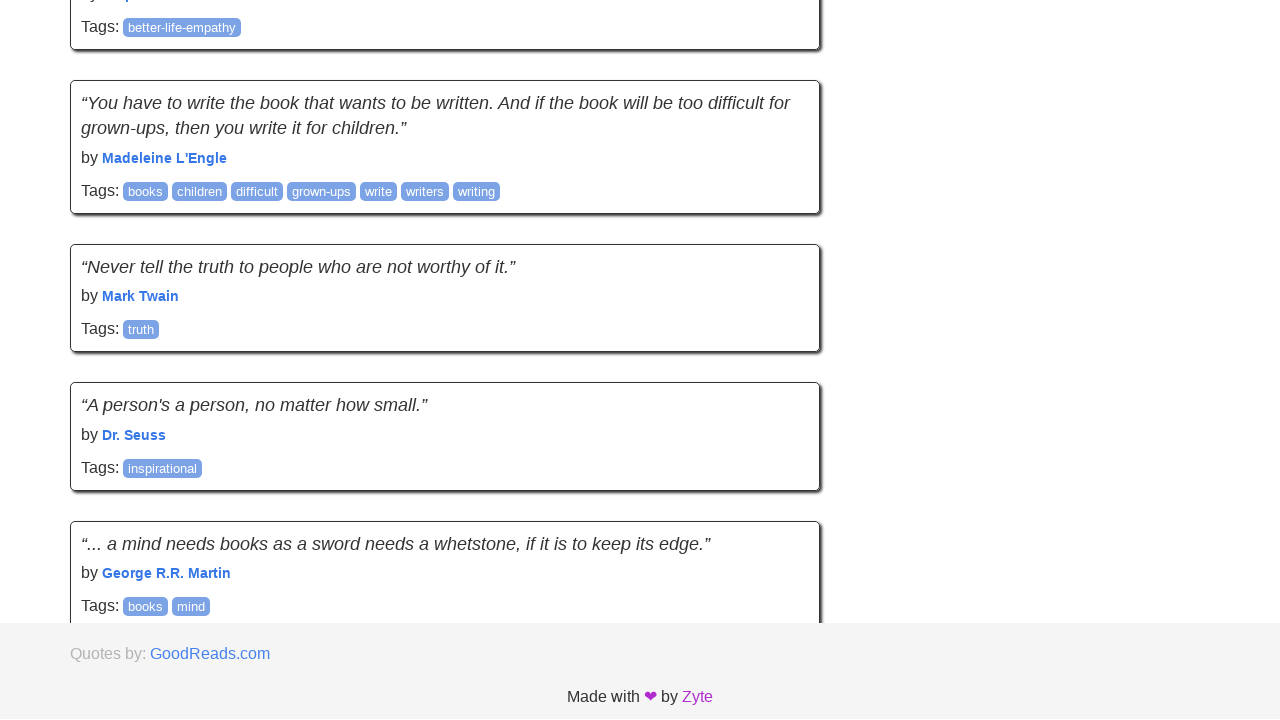